Tests drag and drop functionality by dragging an element to a target drop zone

Starting URL: https://www.selenium.dev/selenium/web/mouse_interaction.html

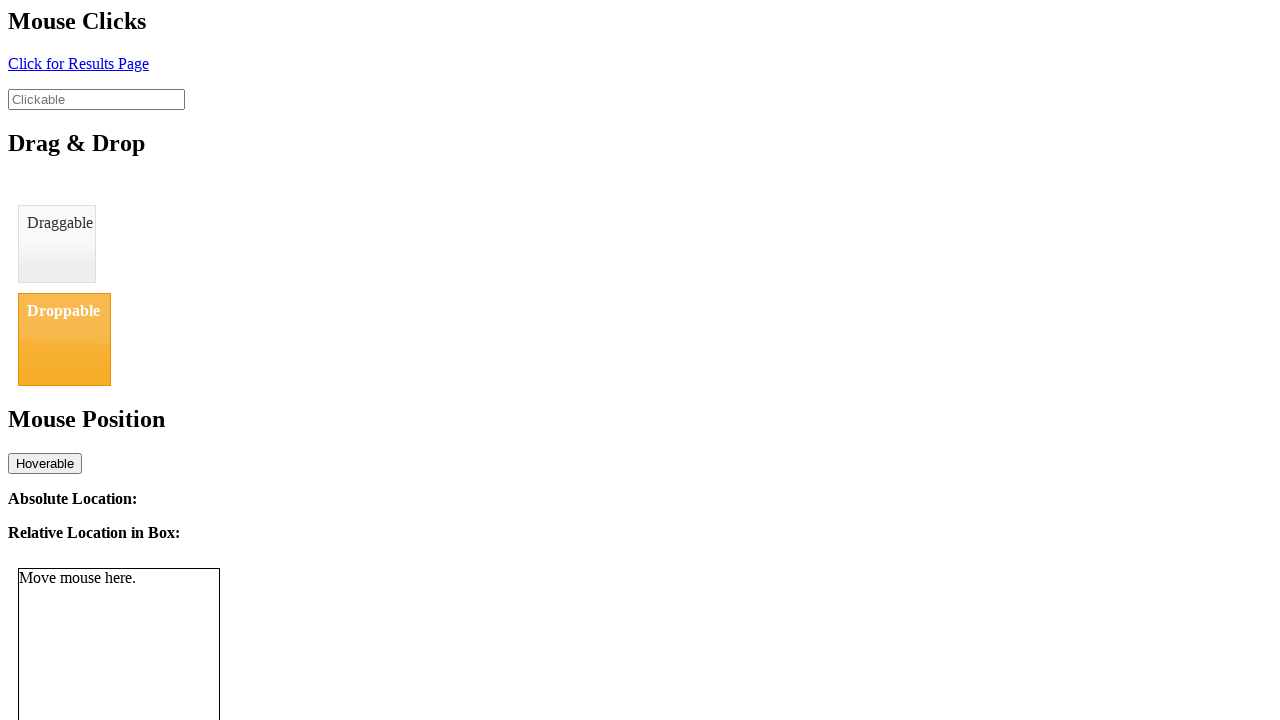

Navigated to mouse interaction test page
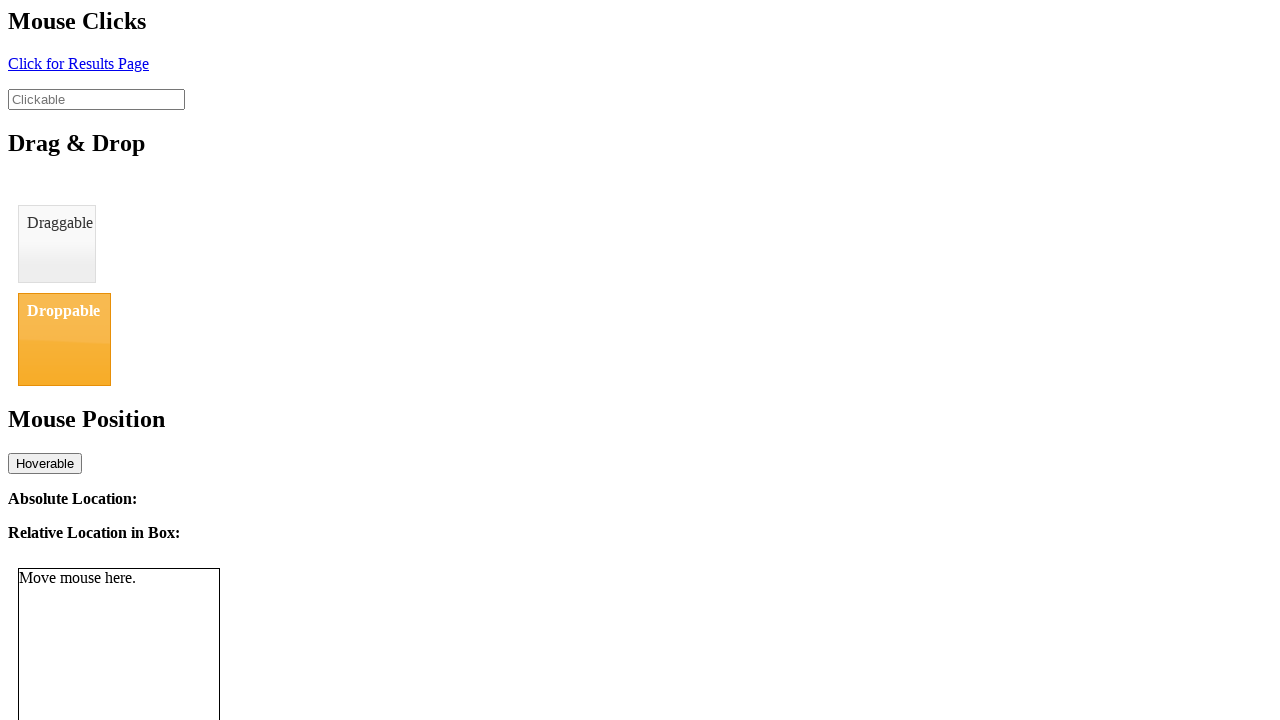

Dragged element to drop zone at (64, 339)
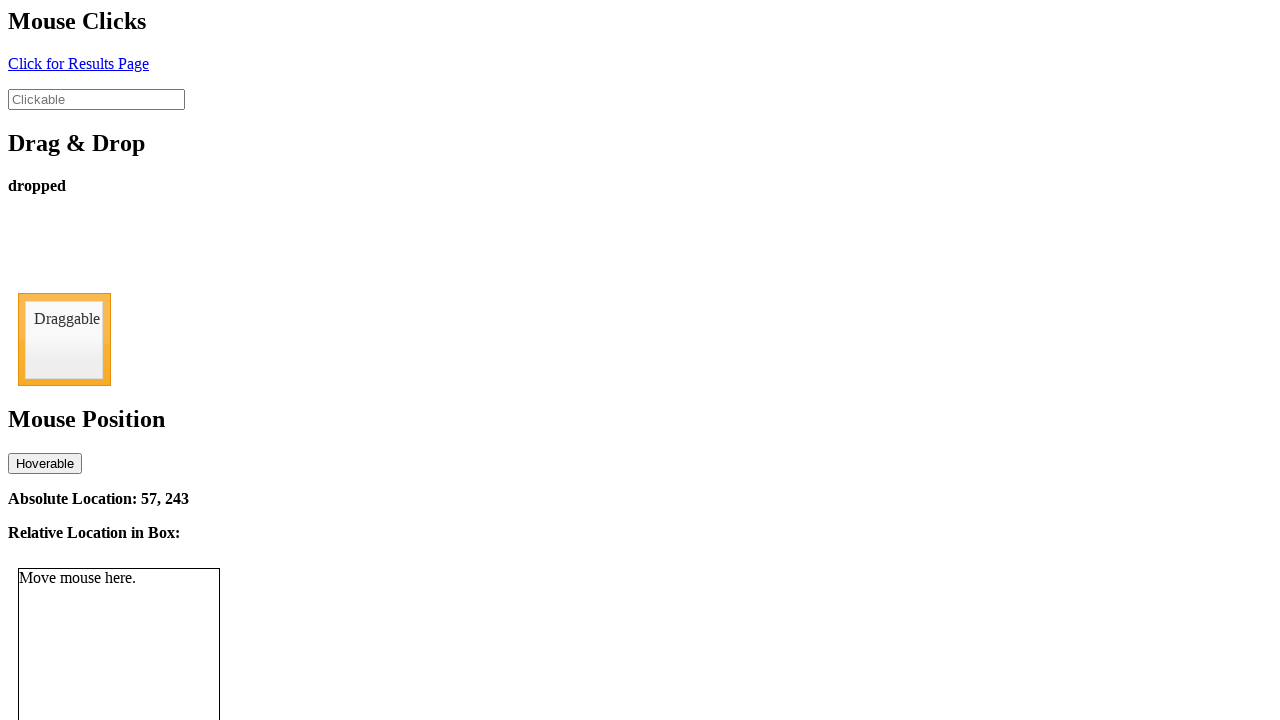

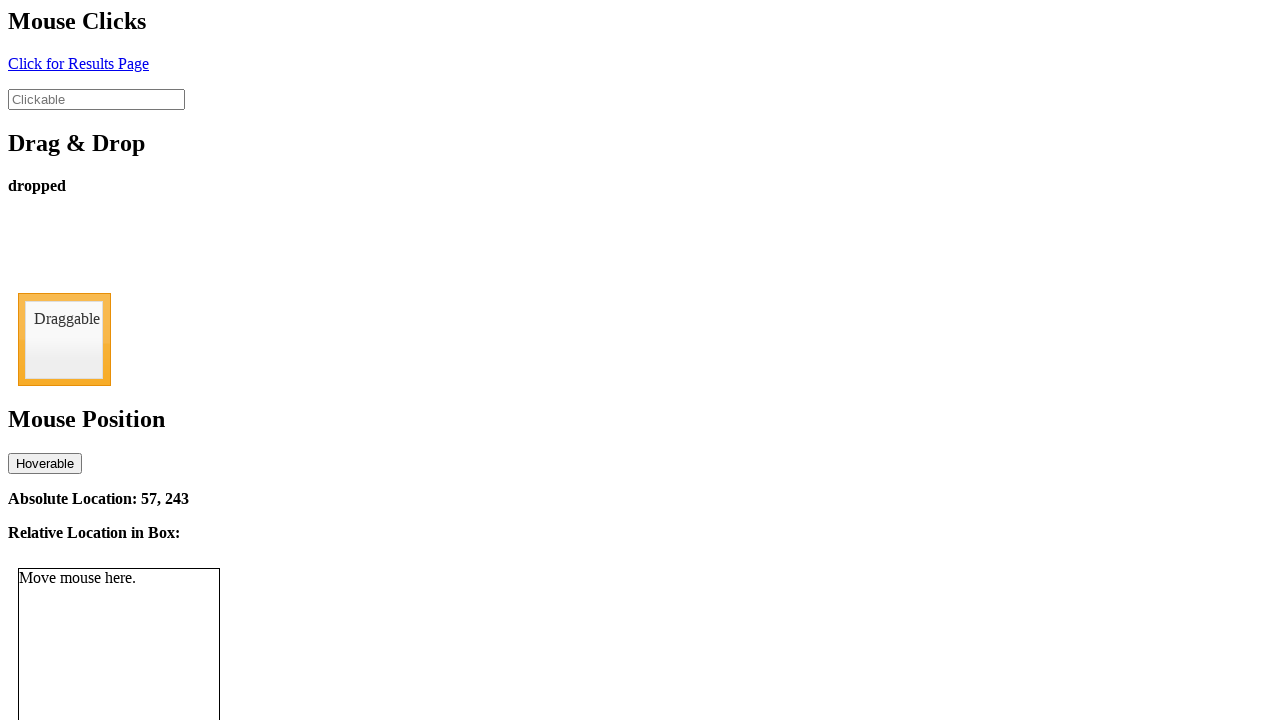